Tests text input functionality by entering text into an autocomplete input field on the practice page.

Starting URL: https://rahulshettyacademy.com/AutomationPractice/#

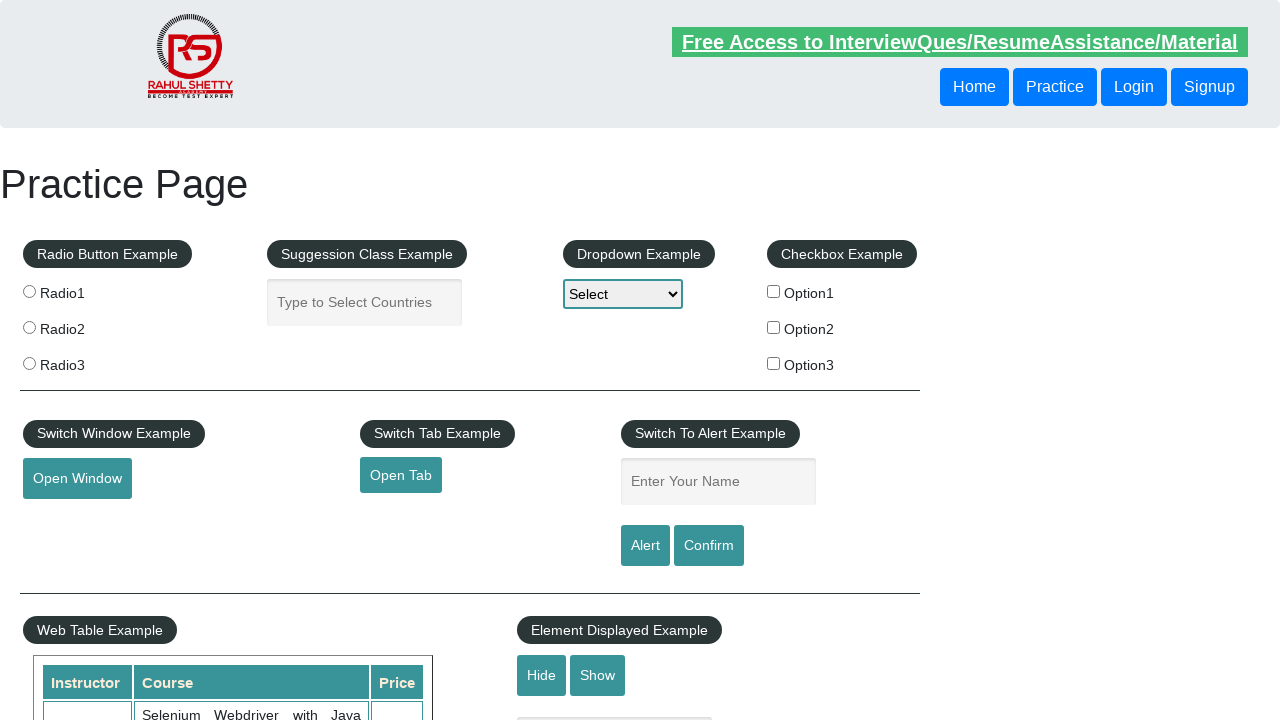

Autocomplete field is visible
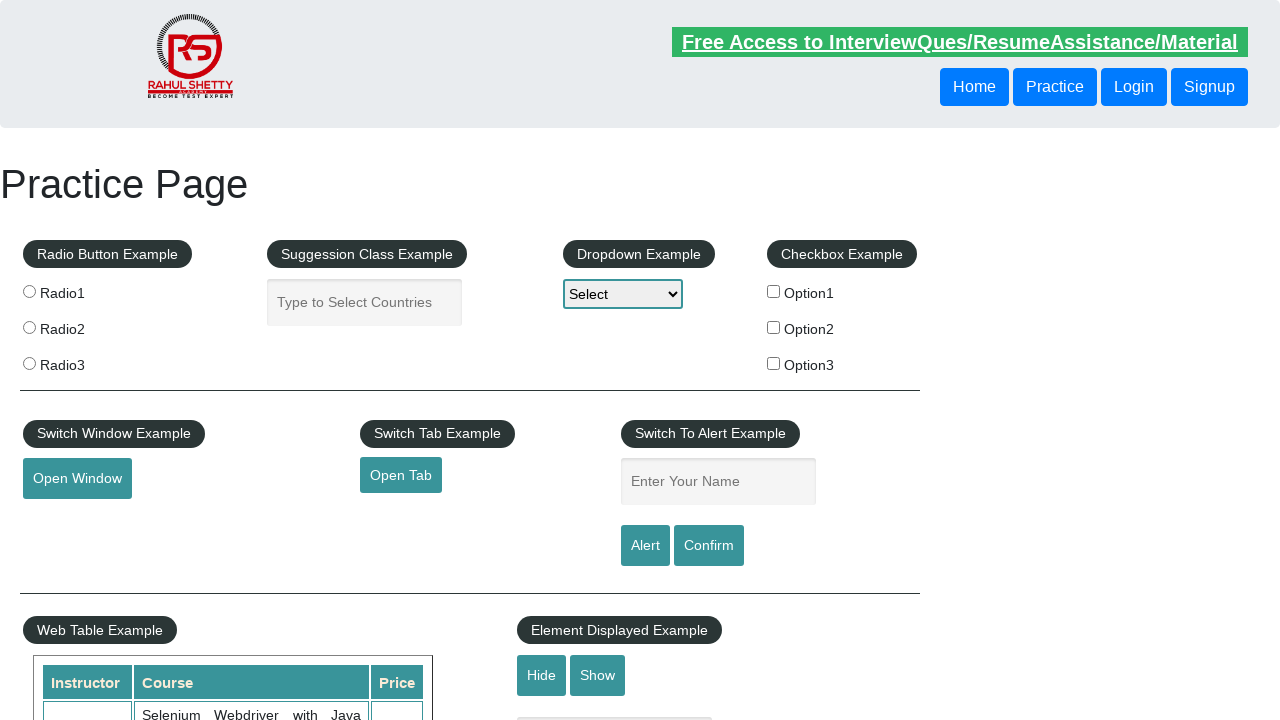

Entered text 'This batch is Awesome!' into autocomplete field on #autocomplete
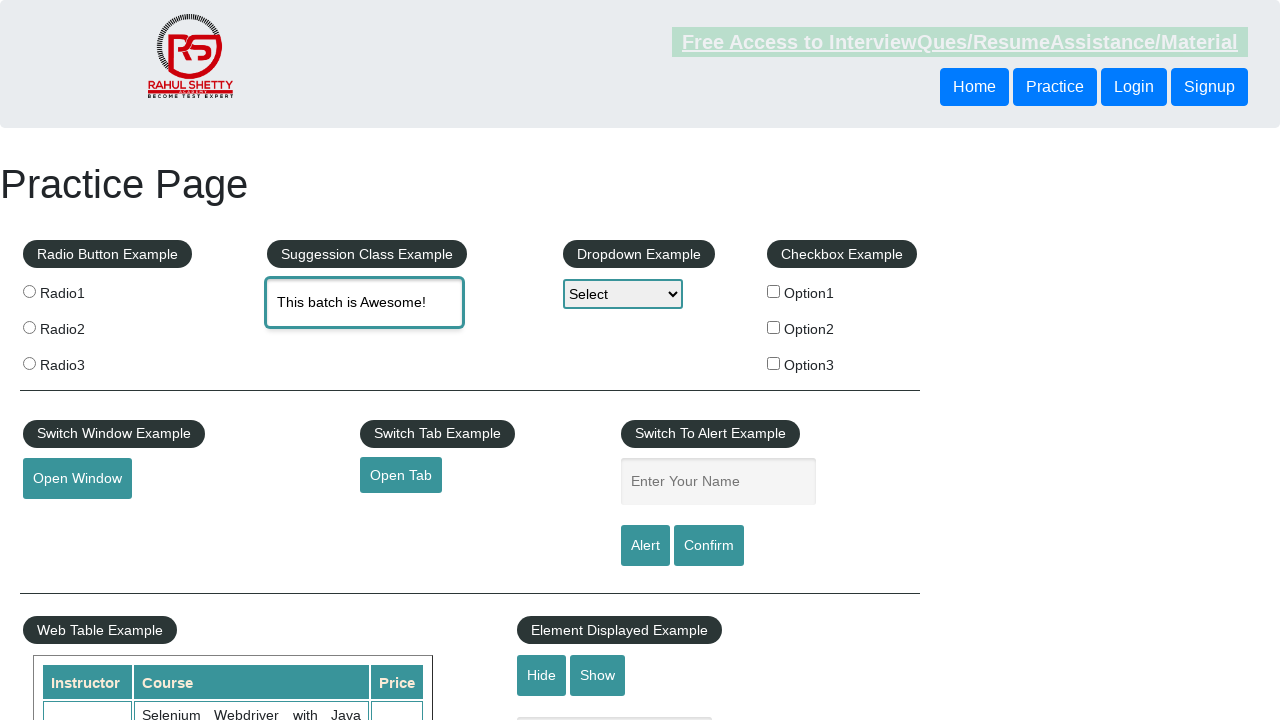

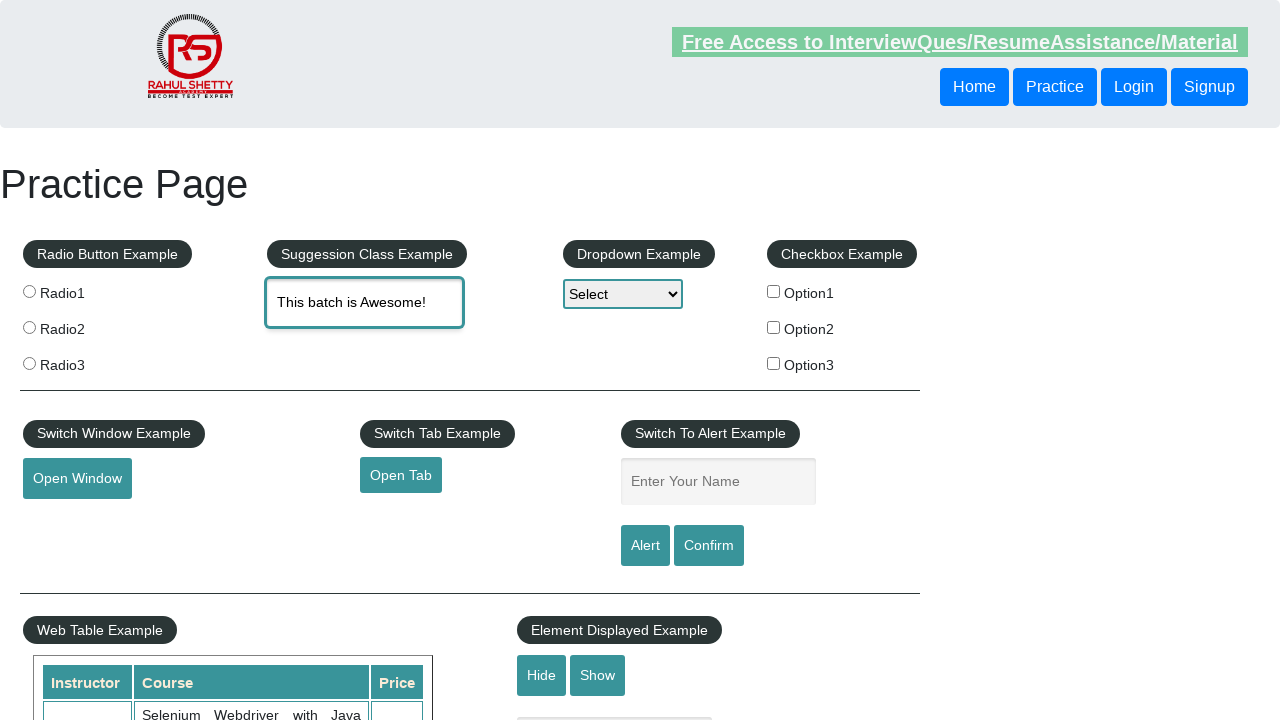